Tests prompt alert by clicking a button, entering text into the prompt and accepting it

Starting URL: https://demoqa.com/alerts

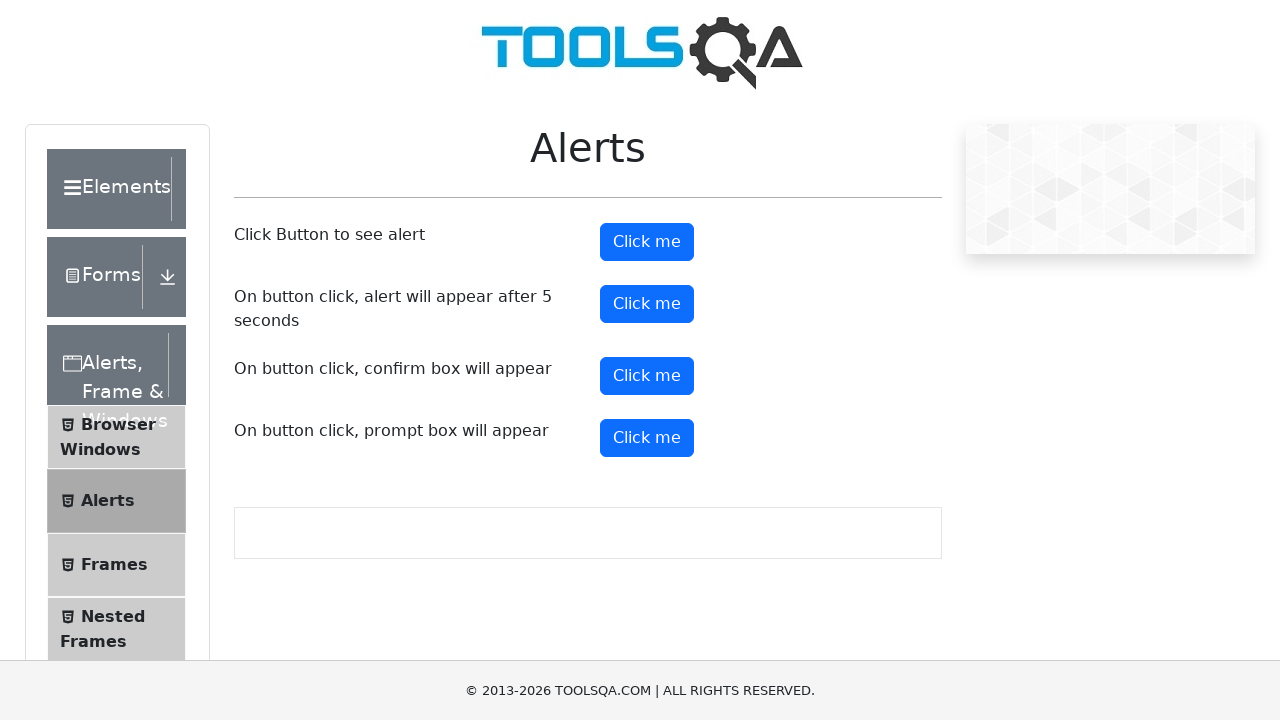

Set up dialog handler to accept prompt with text 'Mohit'
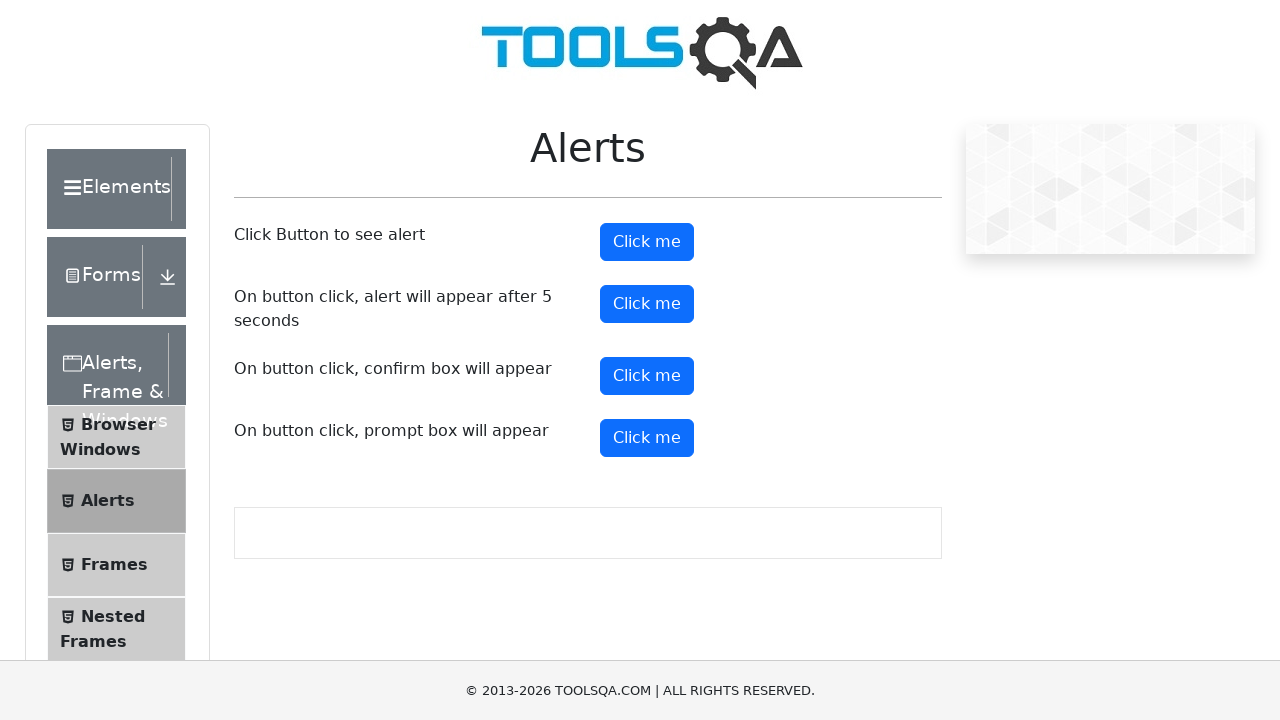

Clicked prompt button to trigger alert at (647, 438) on button#promtButton
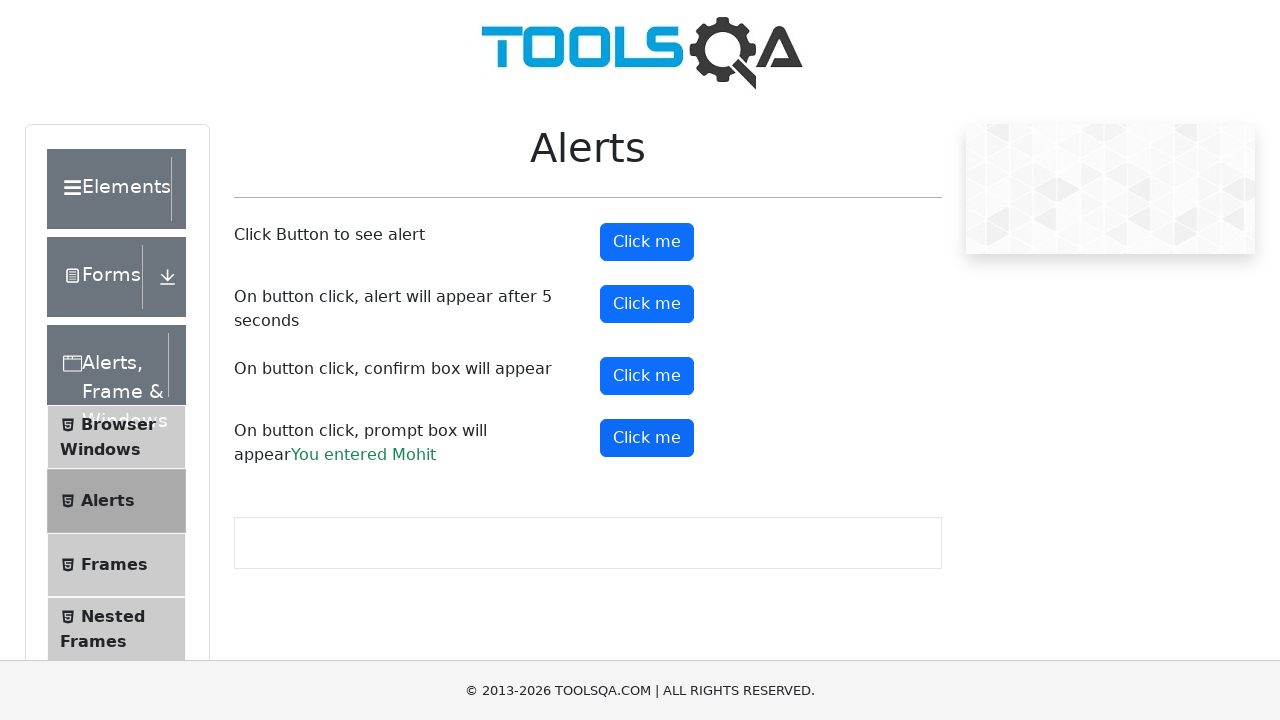

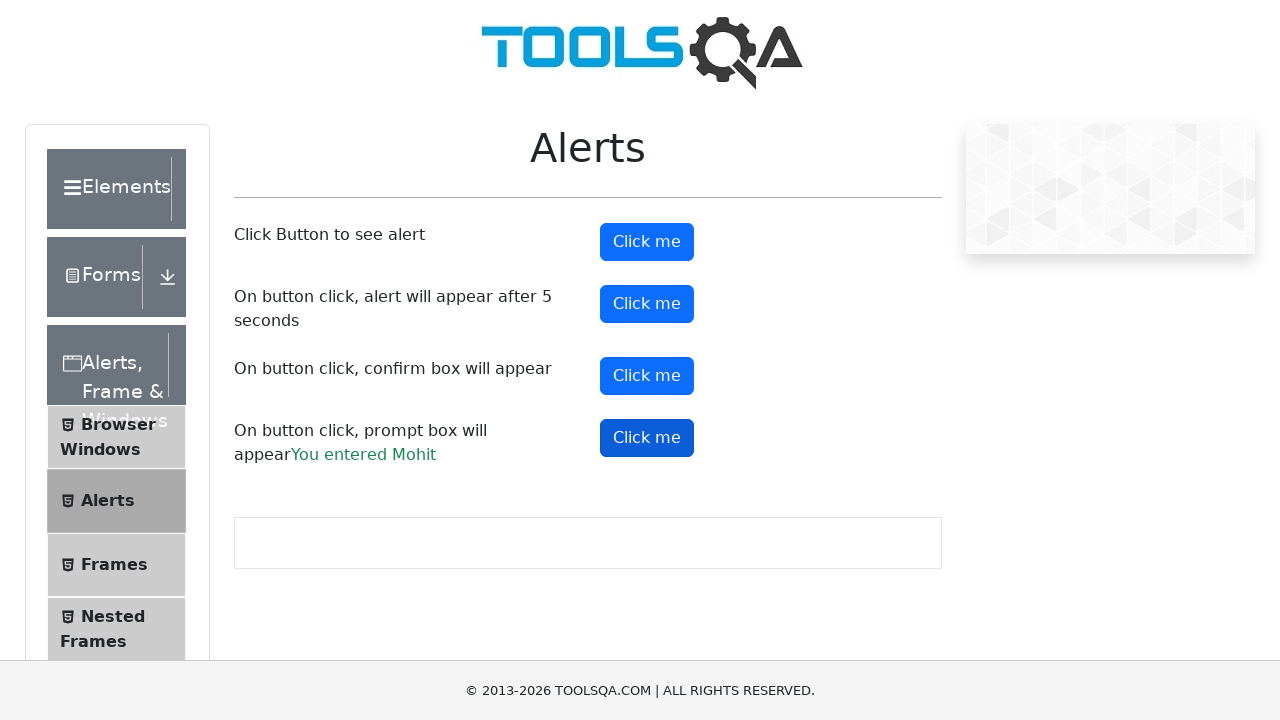